Tests confirm JavaScript alert by clicking the Confirm Alert button and dismissing (canceling) the confirmation dialog

Starting URL: https://v1.training-support.net/selenium/javascript-alerts

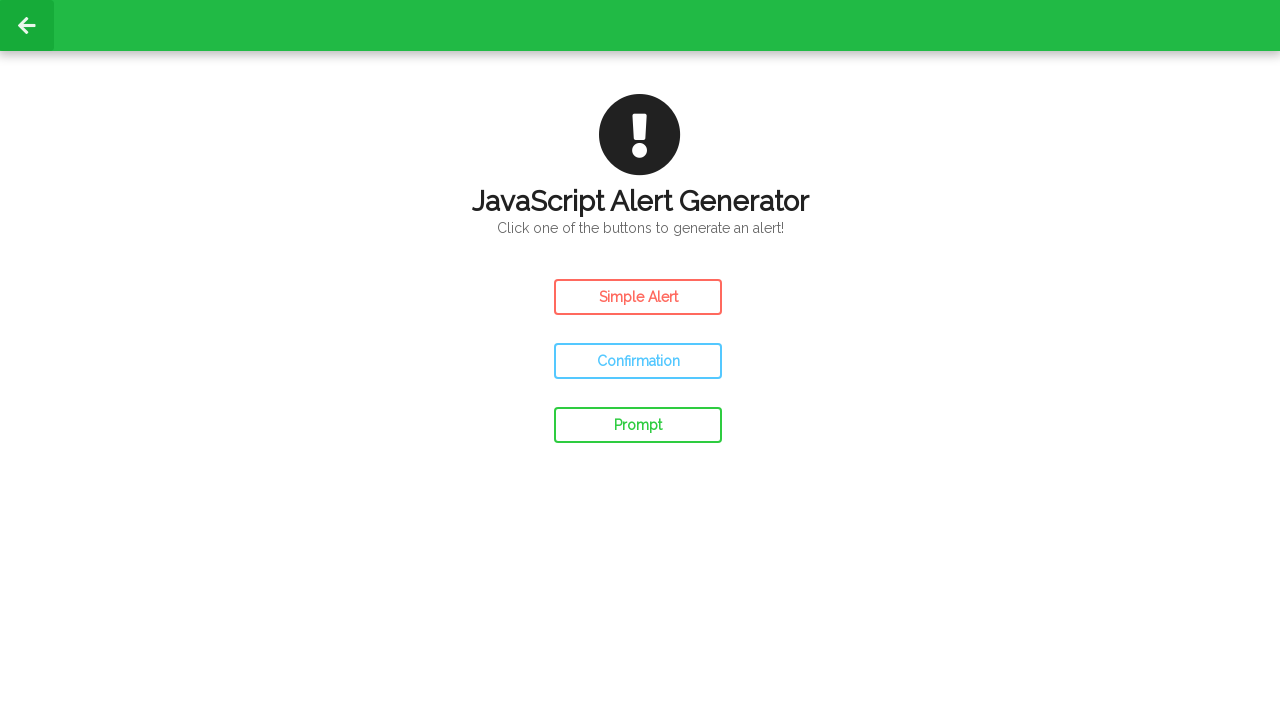

Set up dialog handler to dismiss confirmation alerts
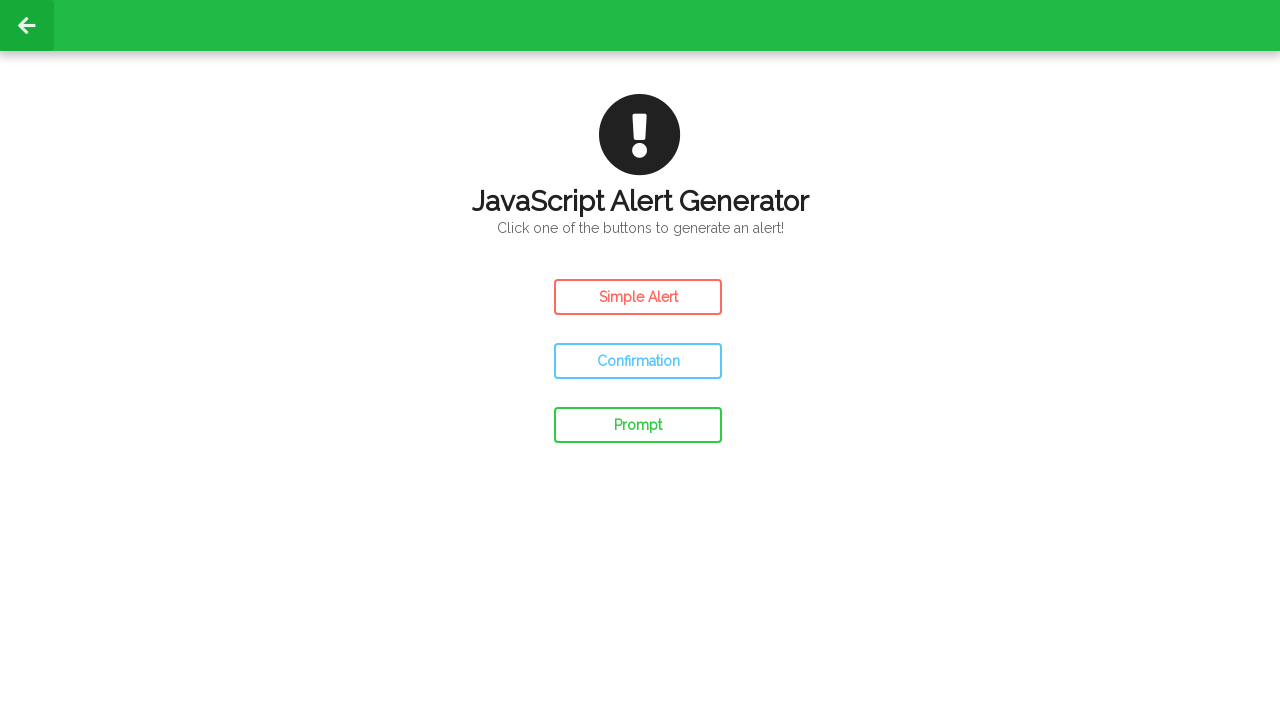

Clicked the Confirm Alert button at (638, 361) on #confirm
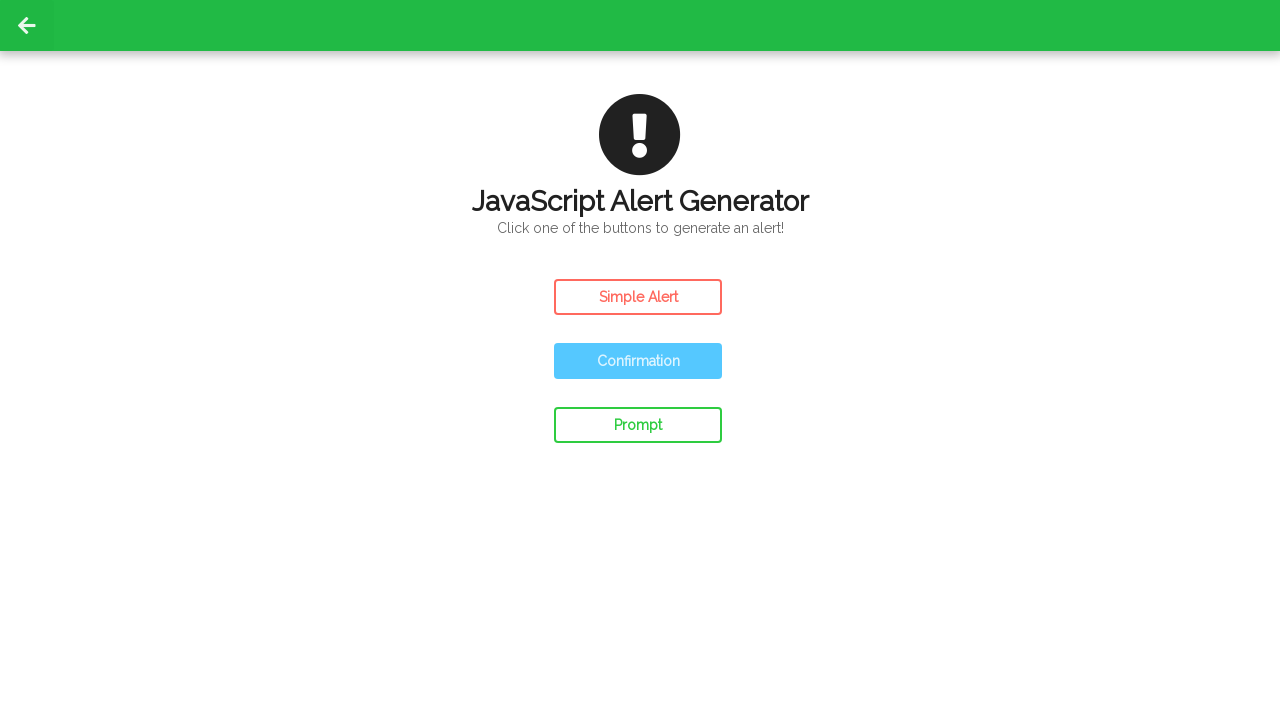

Waited 500ms for UI update after dismissing alert
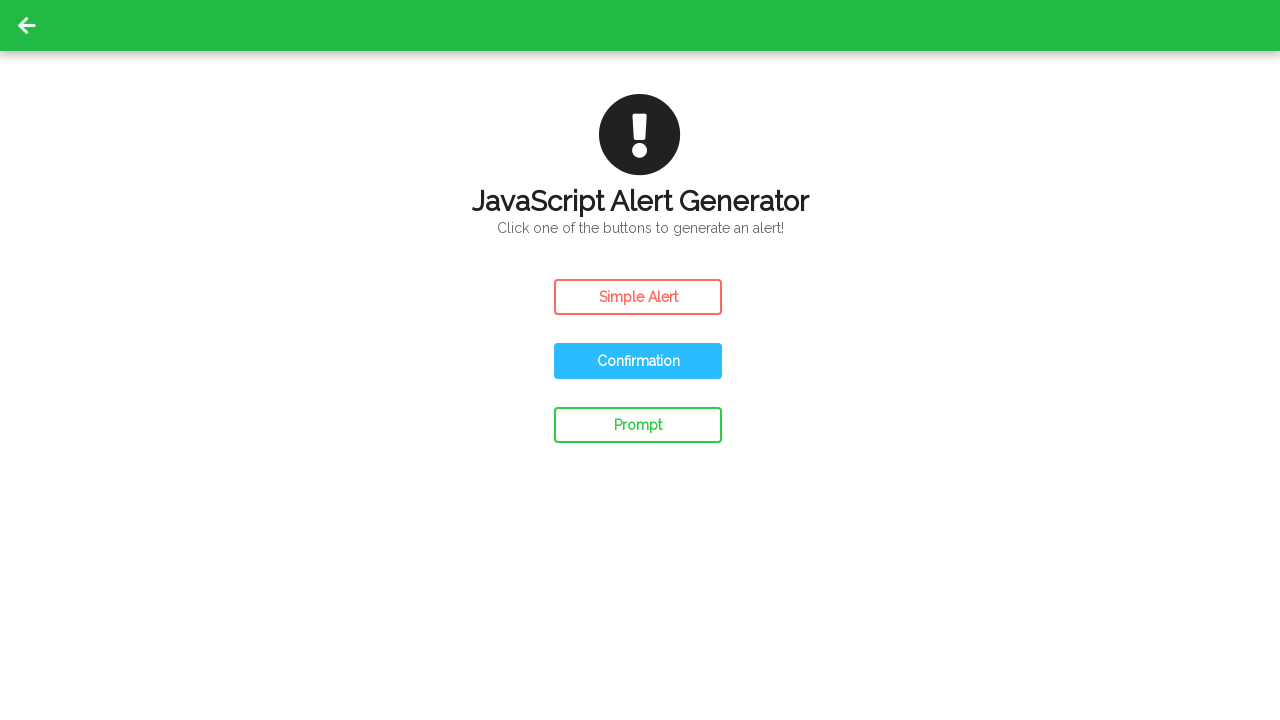

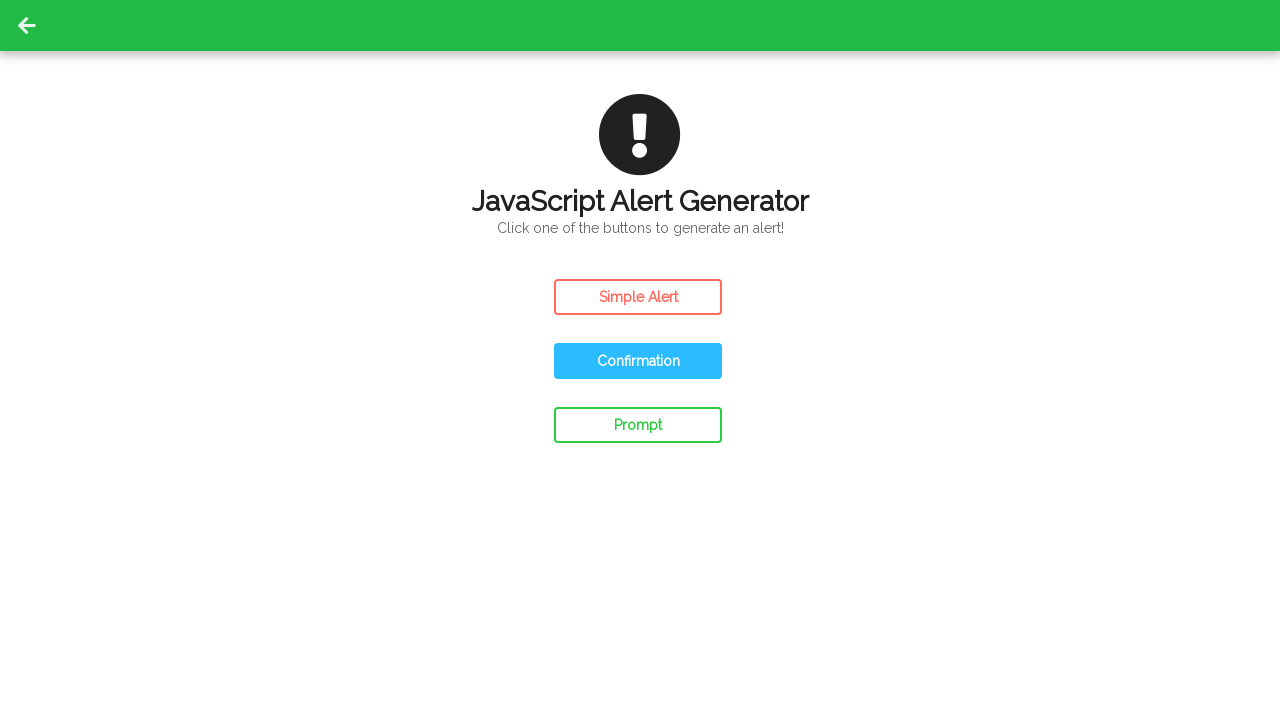